Tests dynamic loading with implicit wait by clicking start button and waiting for element that appears after loading

Starting URL: https://the-internet.herokuapp.com/dynamic_loading/2

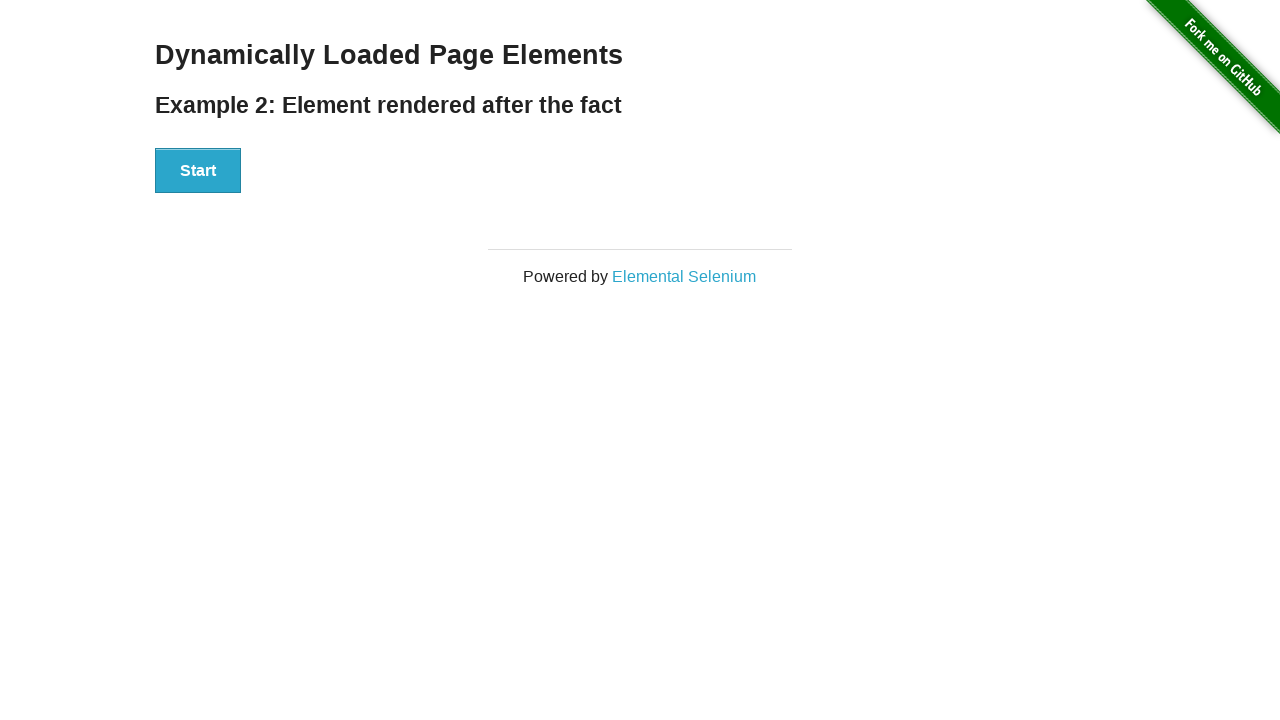

Clicked start button to trigger dynamic loading at (198, 171) on xpath=//div[@id='start']//button
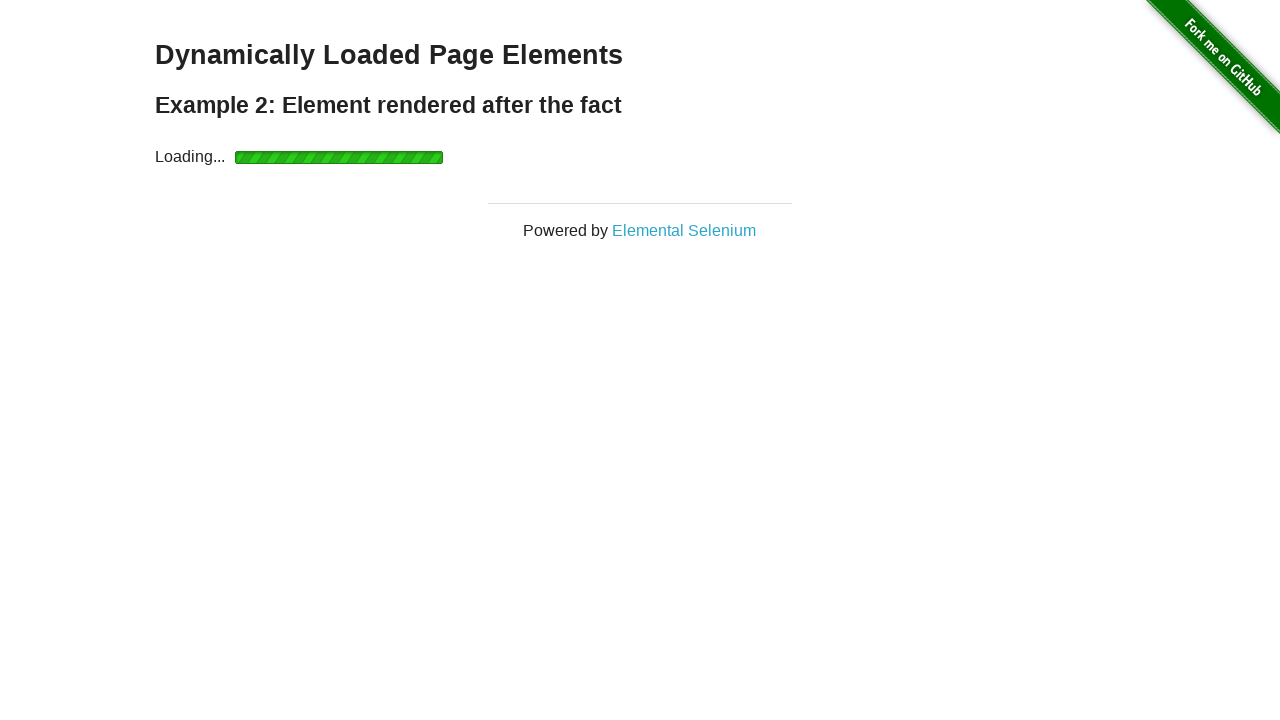

Waited for dynamically loaded element to appear
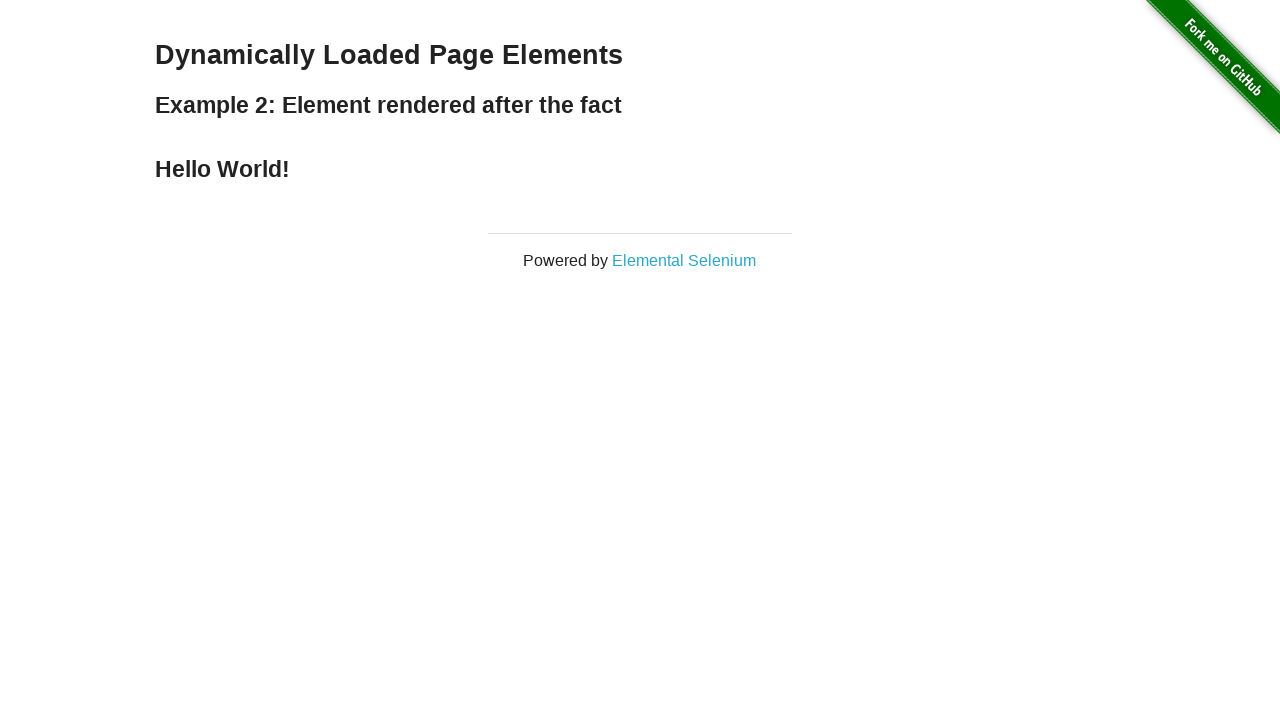

Located the finish element
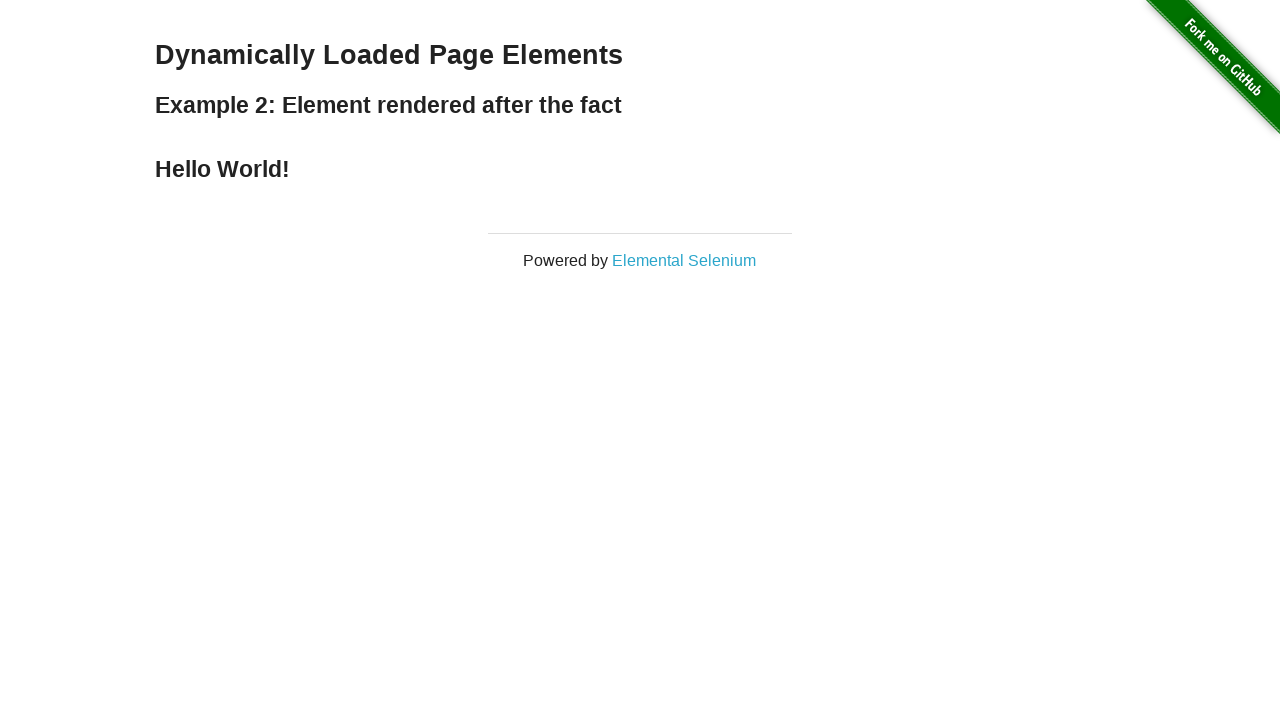

Extracted and printed text content from finish element
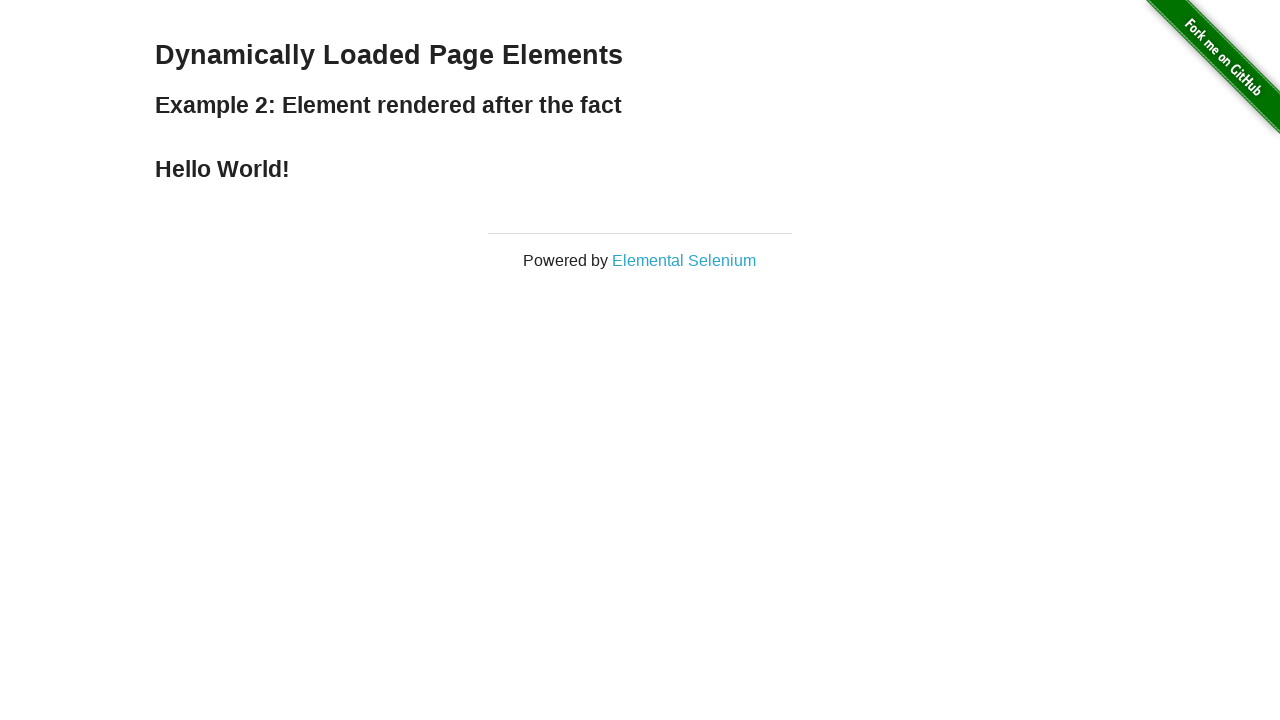

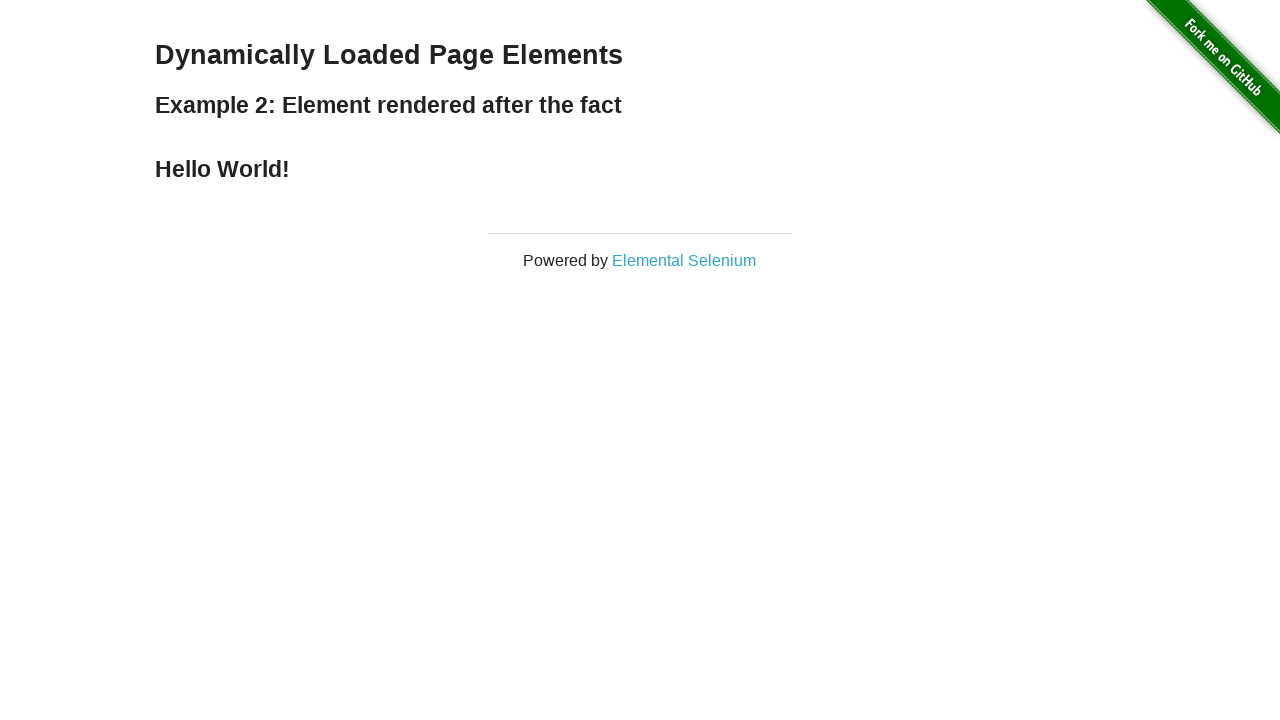